Tests window switching functionality by clicking a link that opens a new window, then verifying the title of both the original and new windows

Starting URL: https://practice.cydeo.com/windows

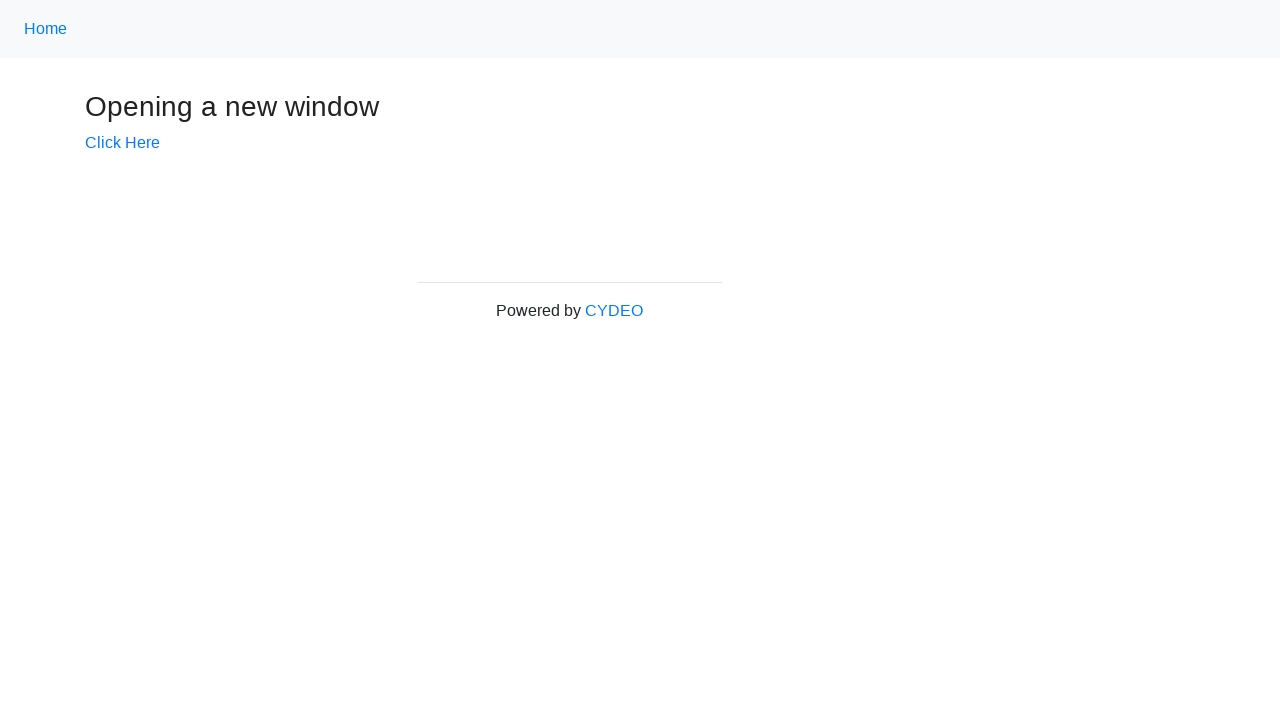

Verified initial page title is 'Windows'
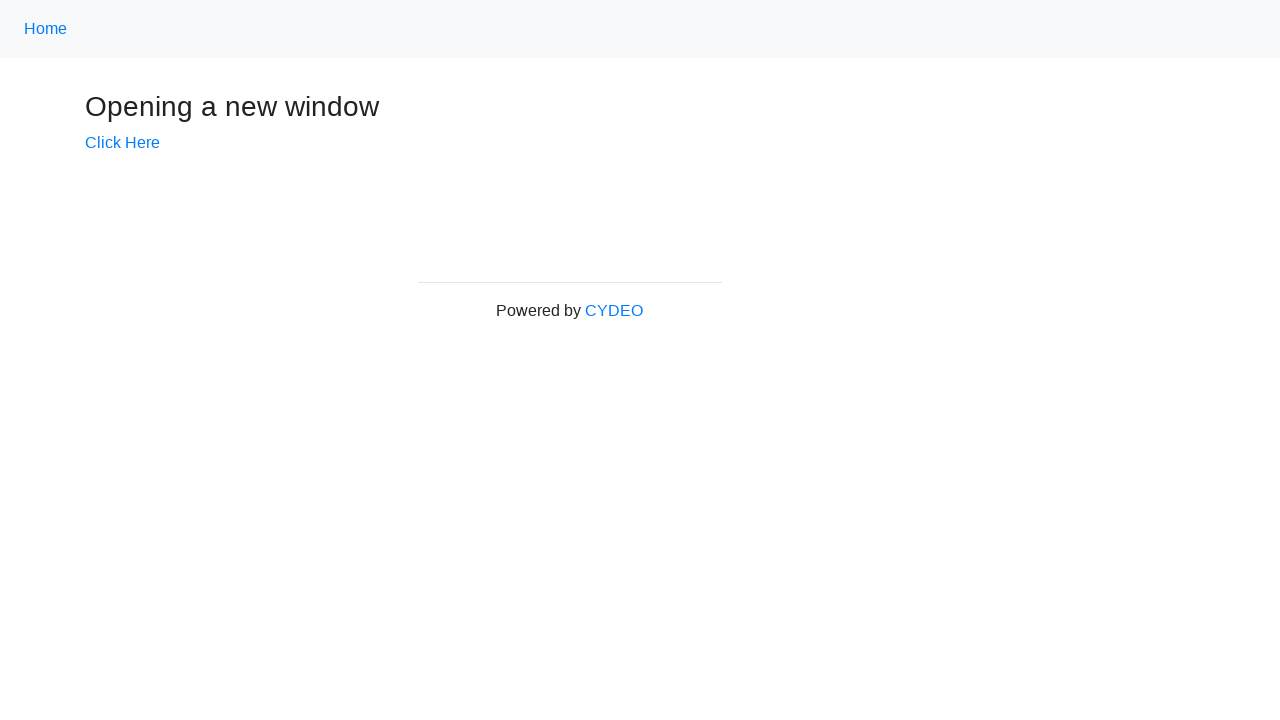

Clicked 'Click Here' link to open new window at (122, 143) on text=Click Here
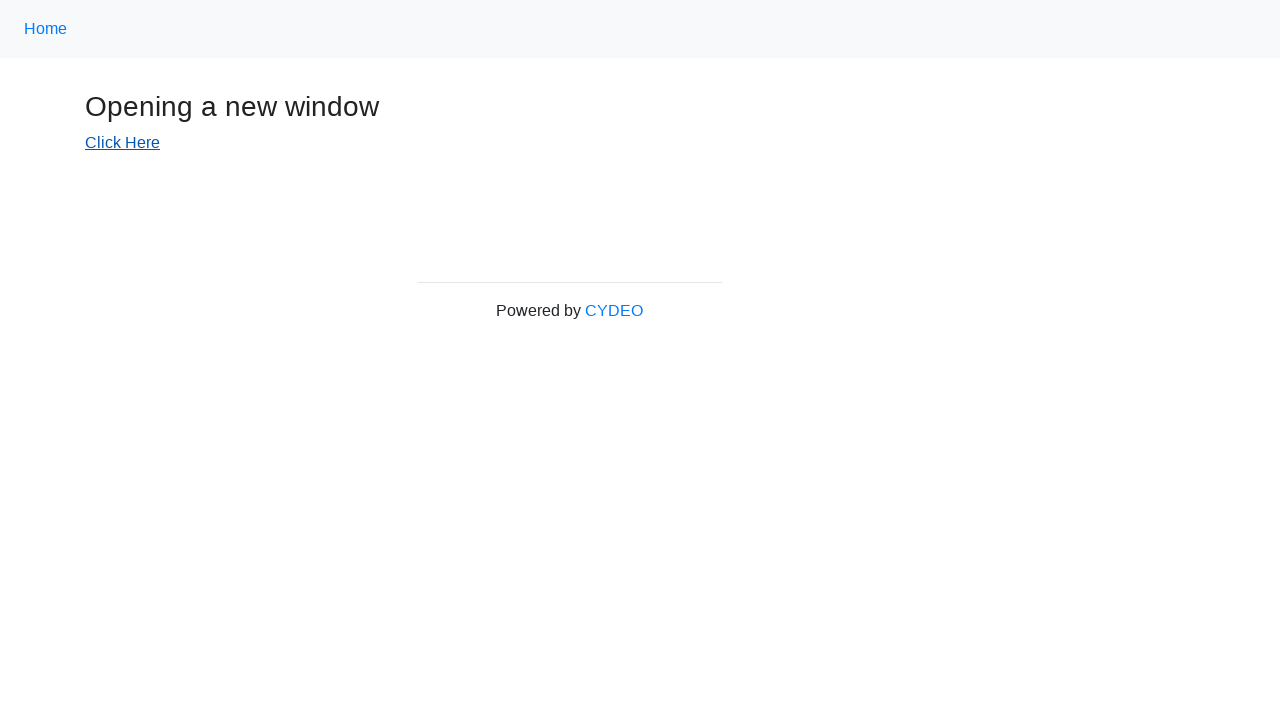

New window opened and captured
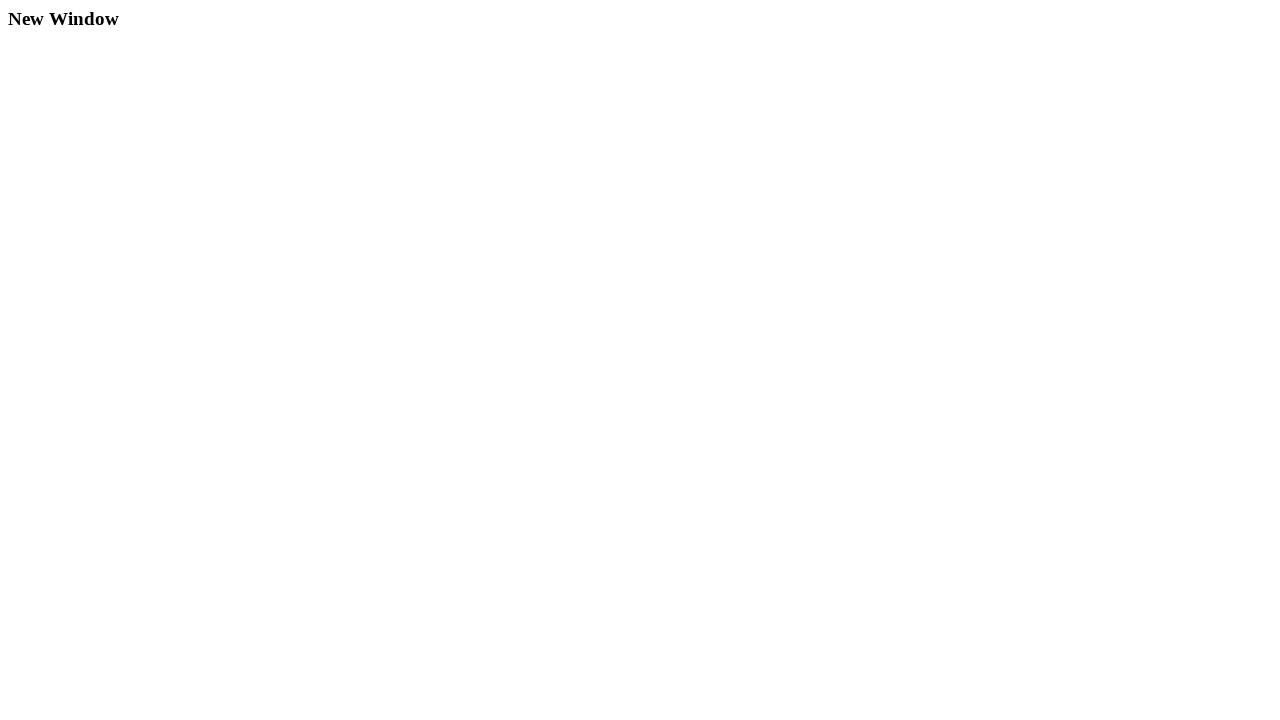

Verified new window title is 'New Window'
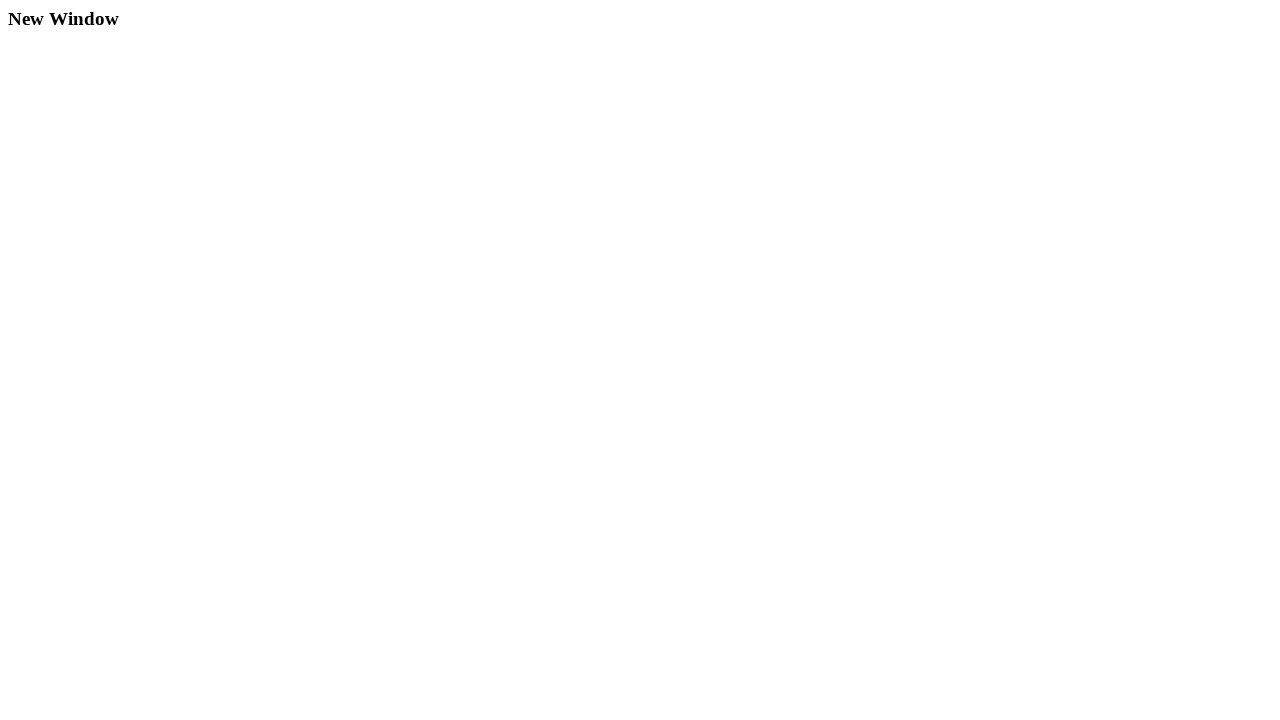

Closed the new window
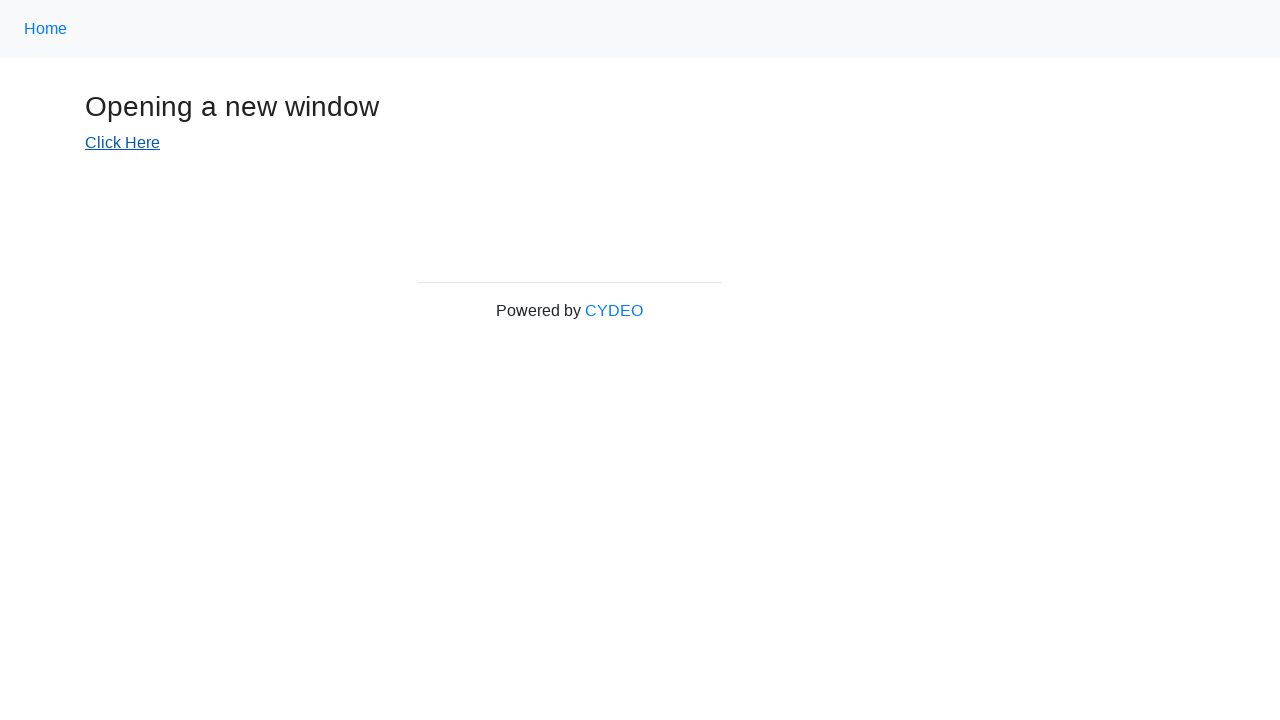

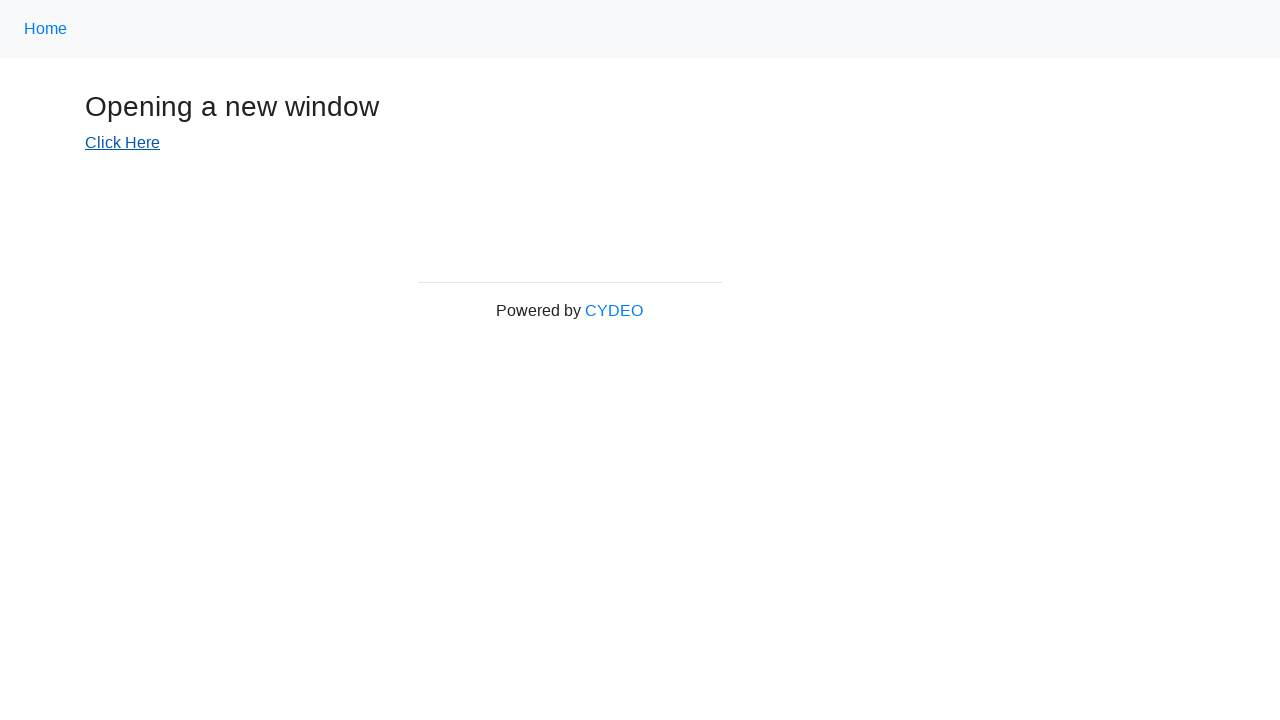